Tests the username field with emojis, lowercase and uppercase characters, length less than 50.

Starting URL: https://buggy.justtestit.org/register

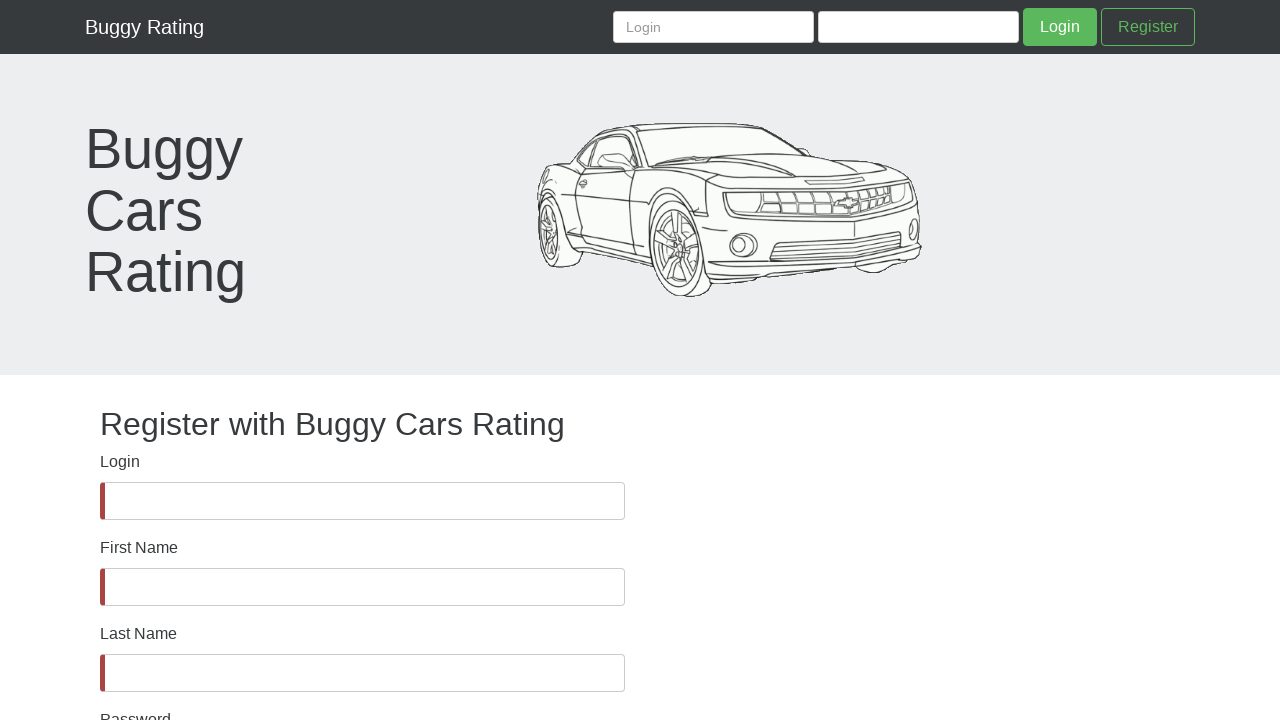

Waited for username field to be visible
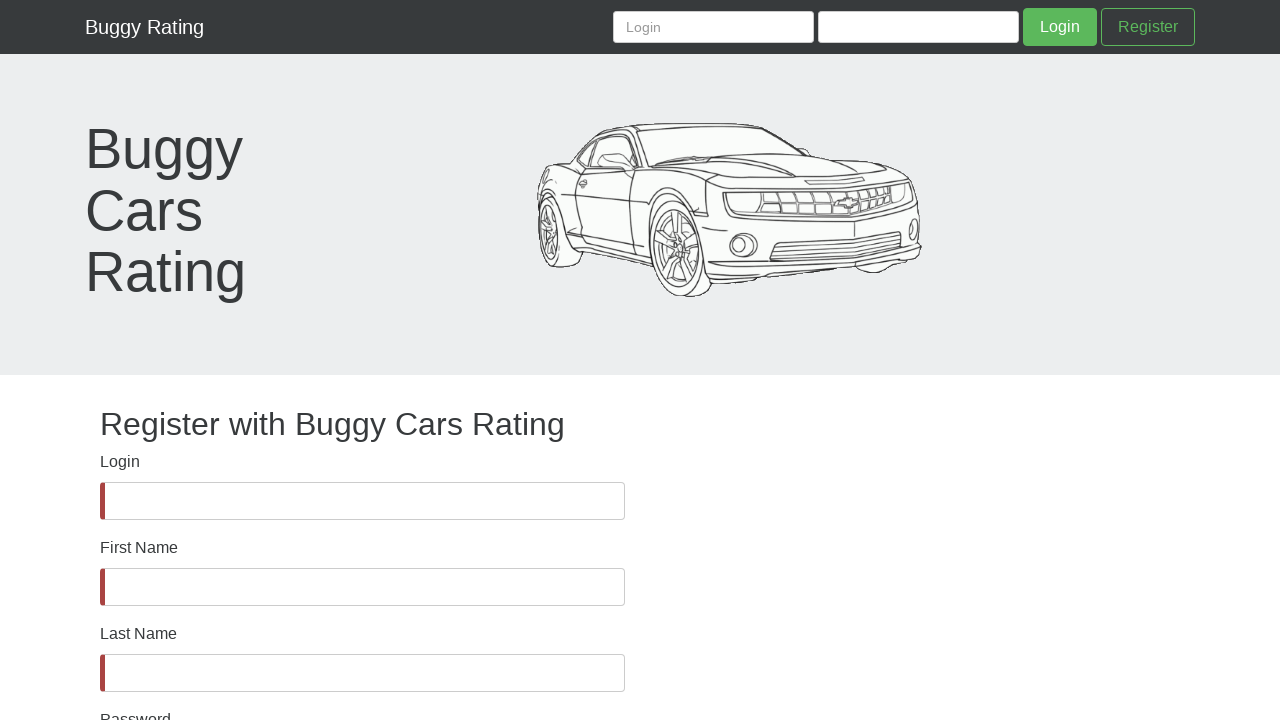

Asserted that username field is visible
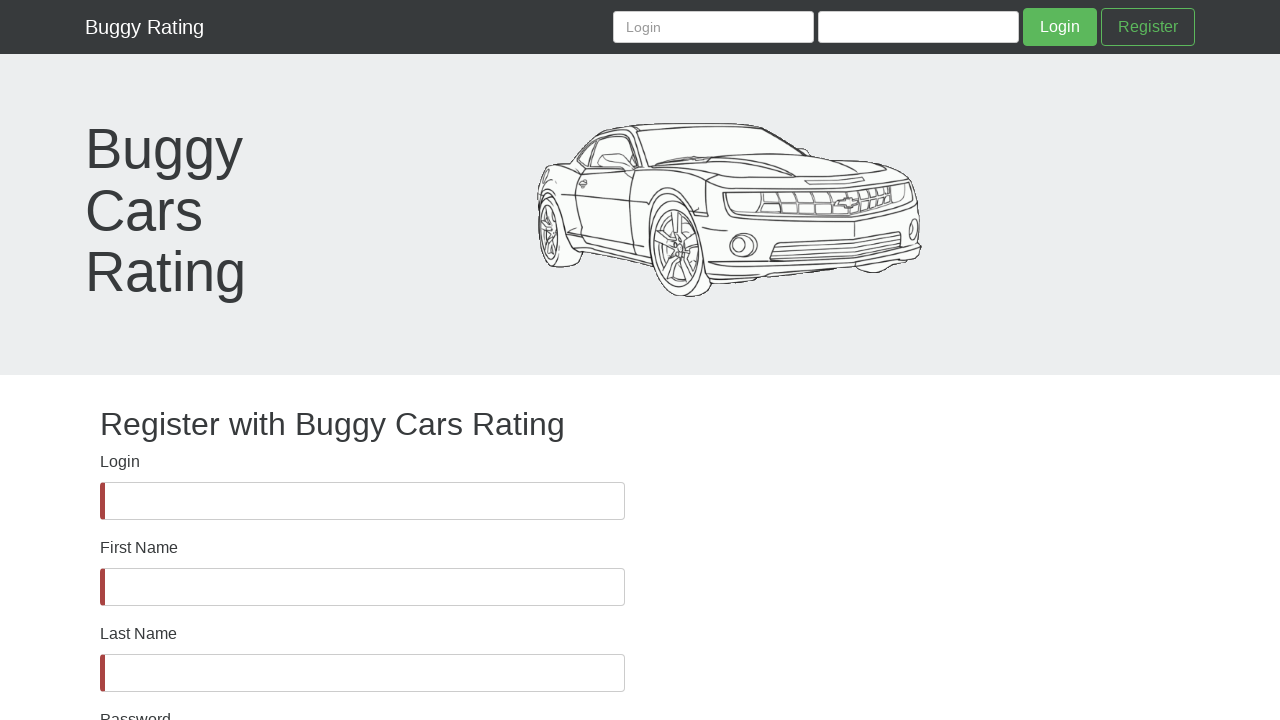

Filled username field with emojis and mixed case characters (less than 50 total length) on #username
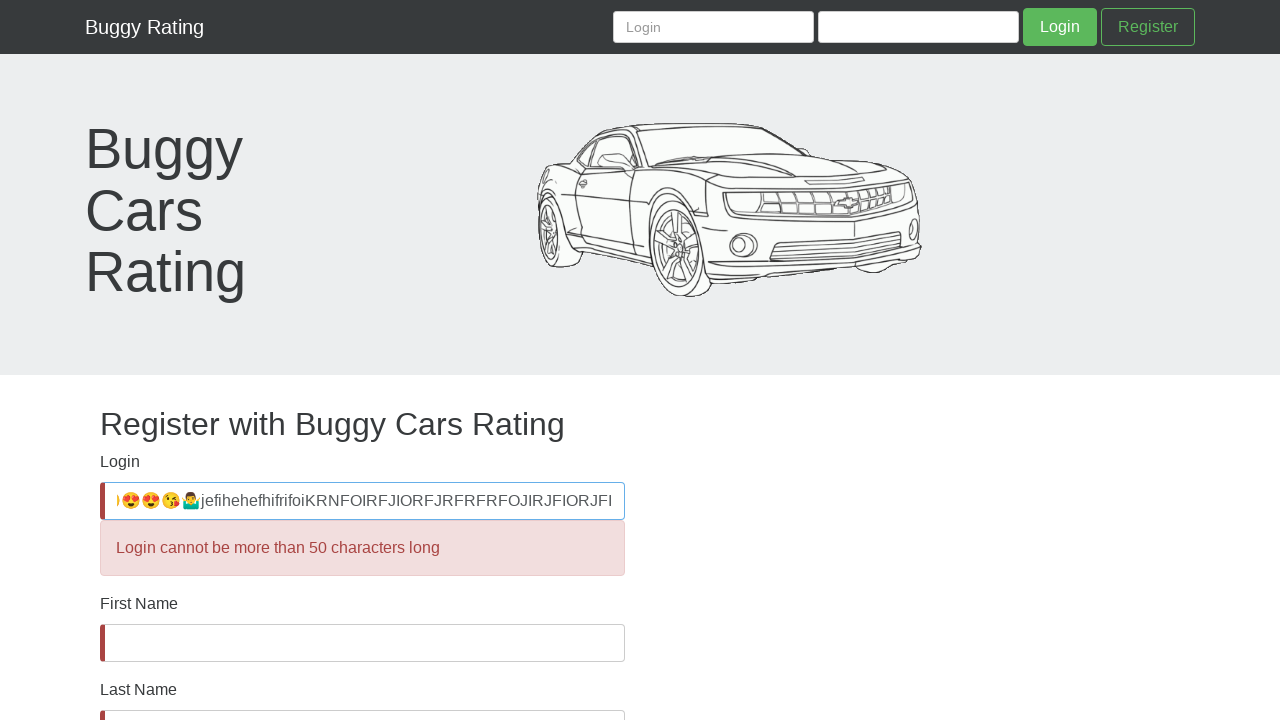

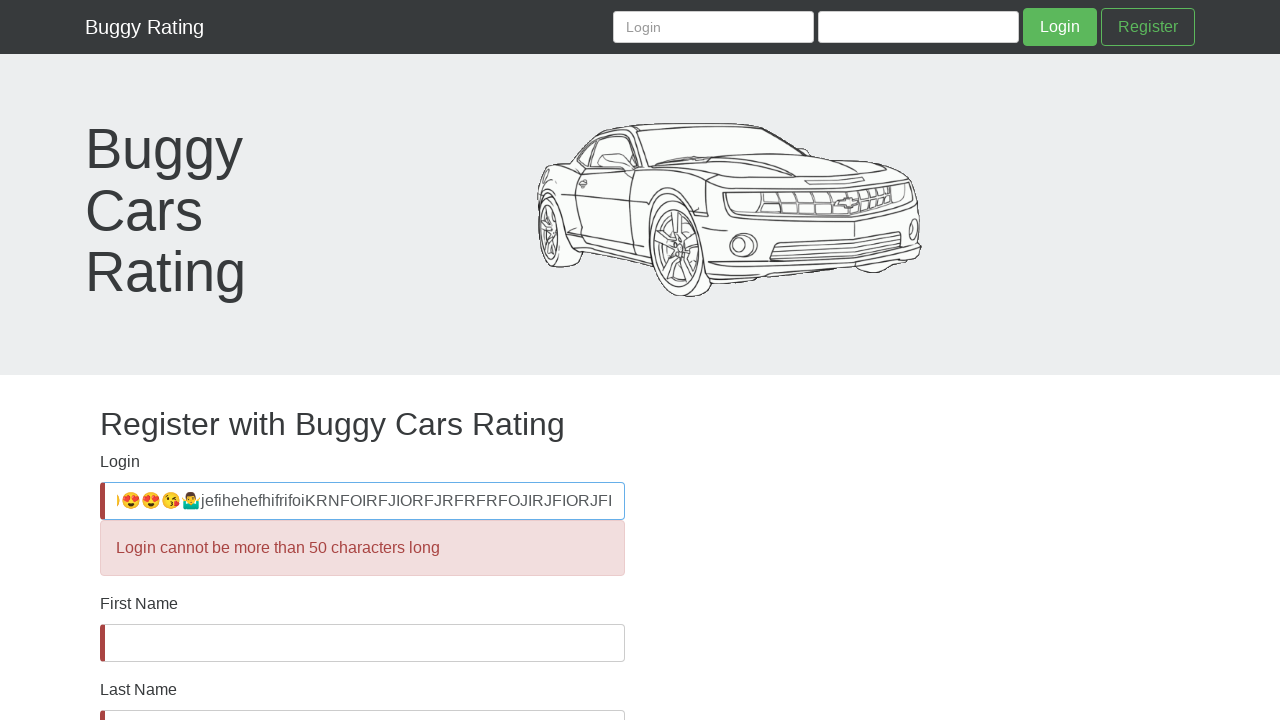